Tests jQuery UI drag and drop functionality by dragging an element into a droppable area within an iframe

Starting URL: http://jqueryui.com/droppable/

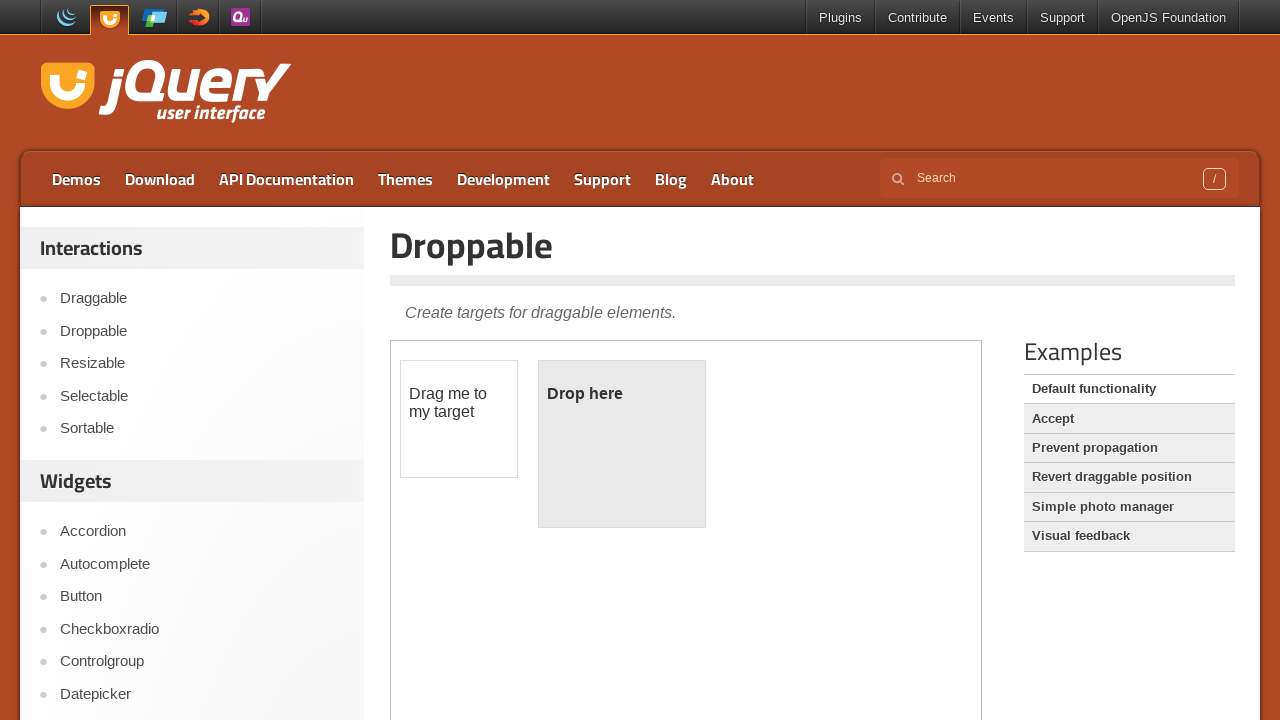

Located iframe containing drag and drop demo
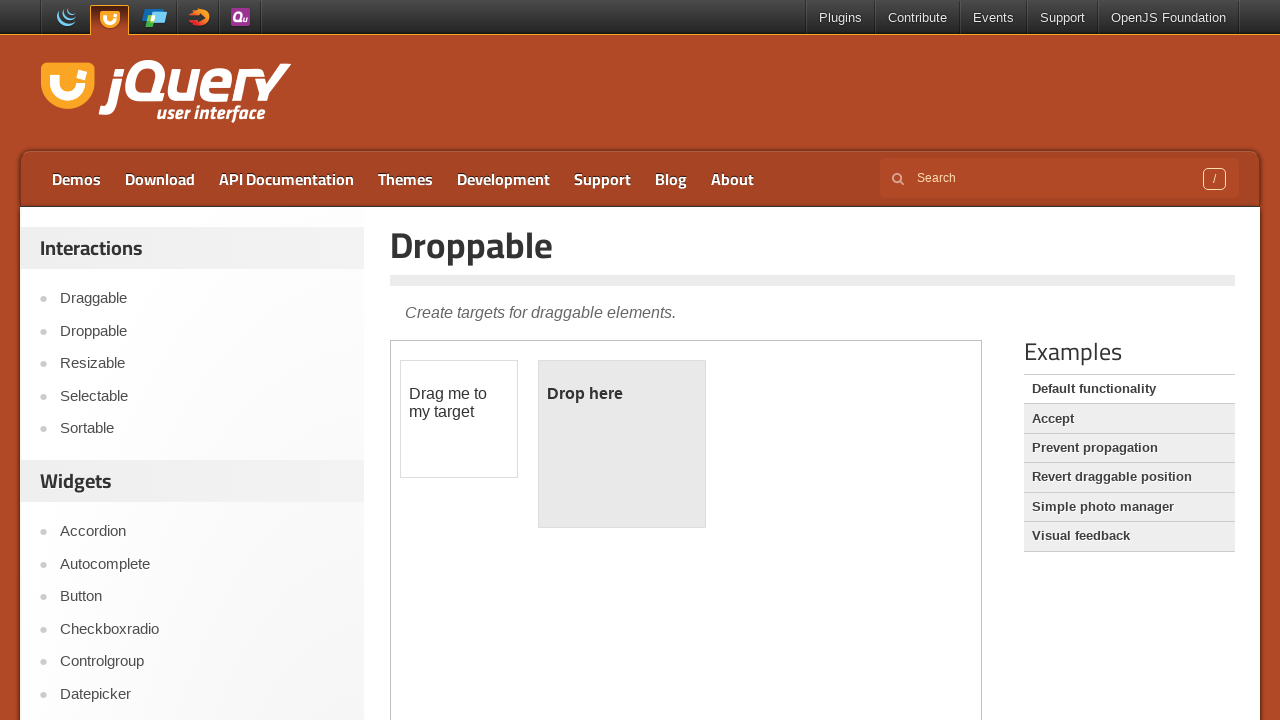

Located draggable element within iframe
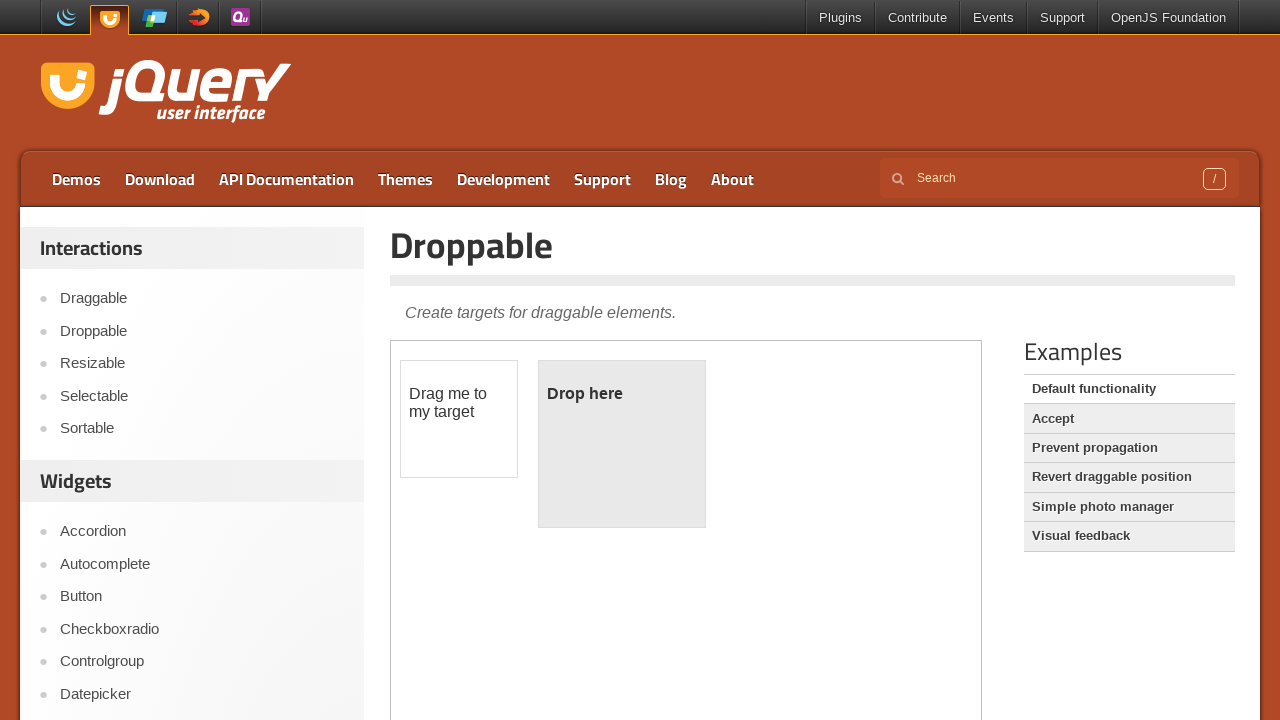

Located droppable target element within iframe
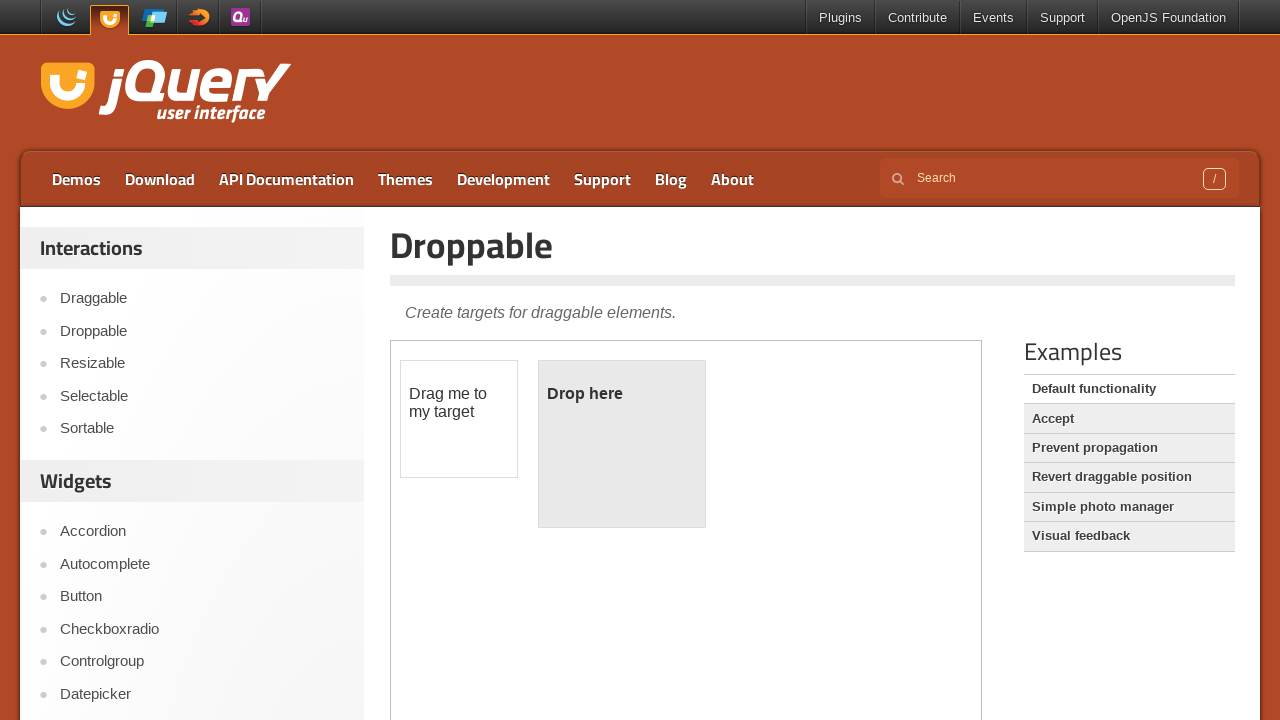

Dragged element into droppable area at (622, 444)
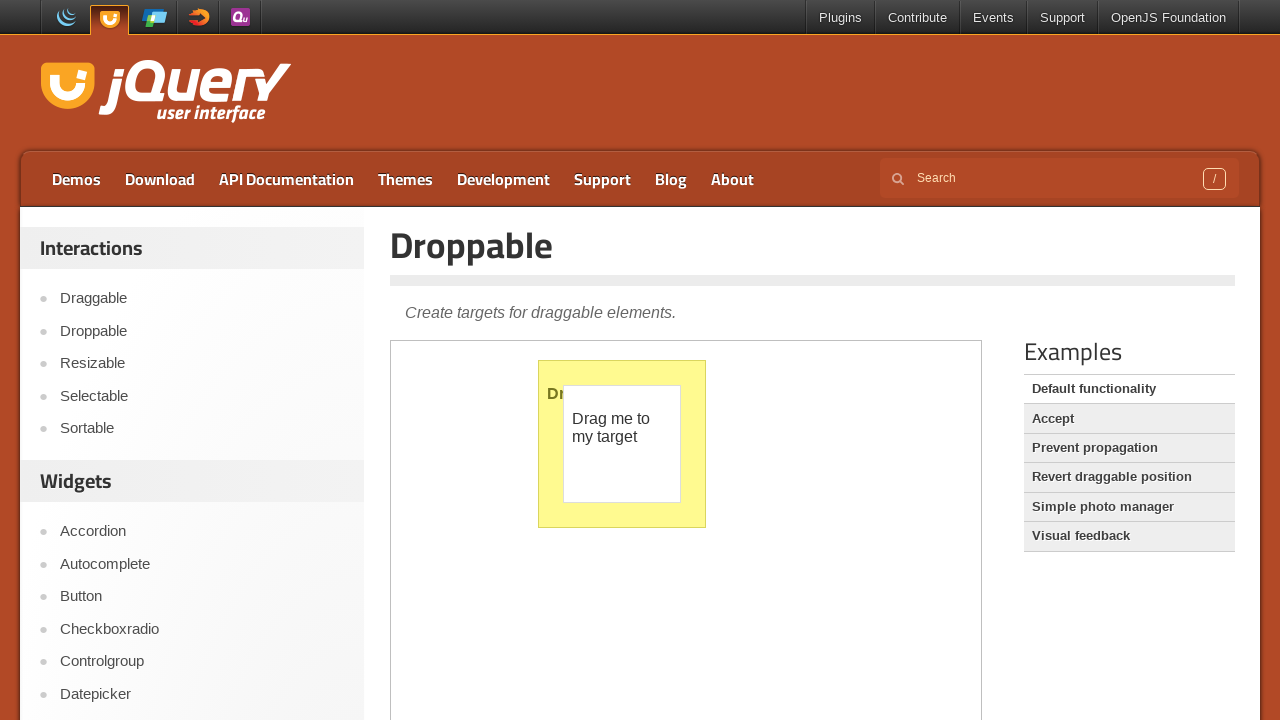

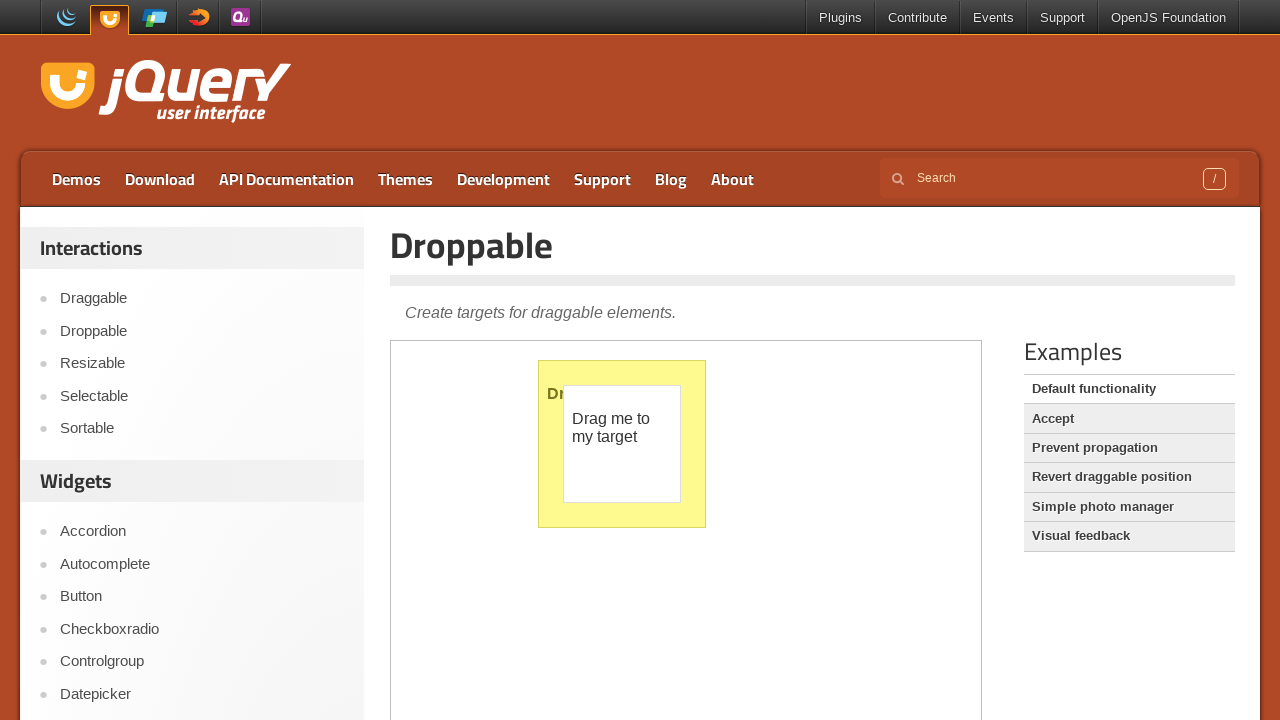